Fills out a contact form with name, email, and phone fields, then performs a Wikipedia search on the same page

Starting URL: https://testautomationpractice.blogspot.com/

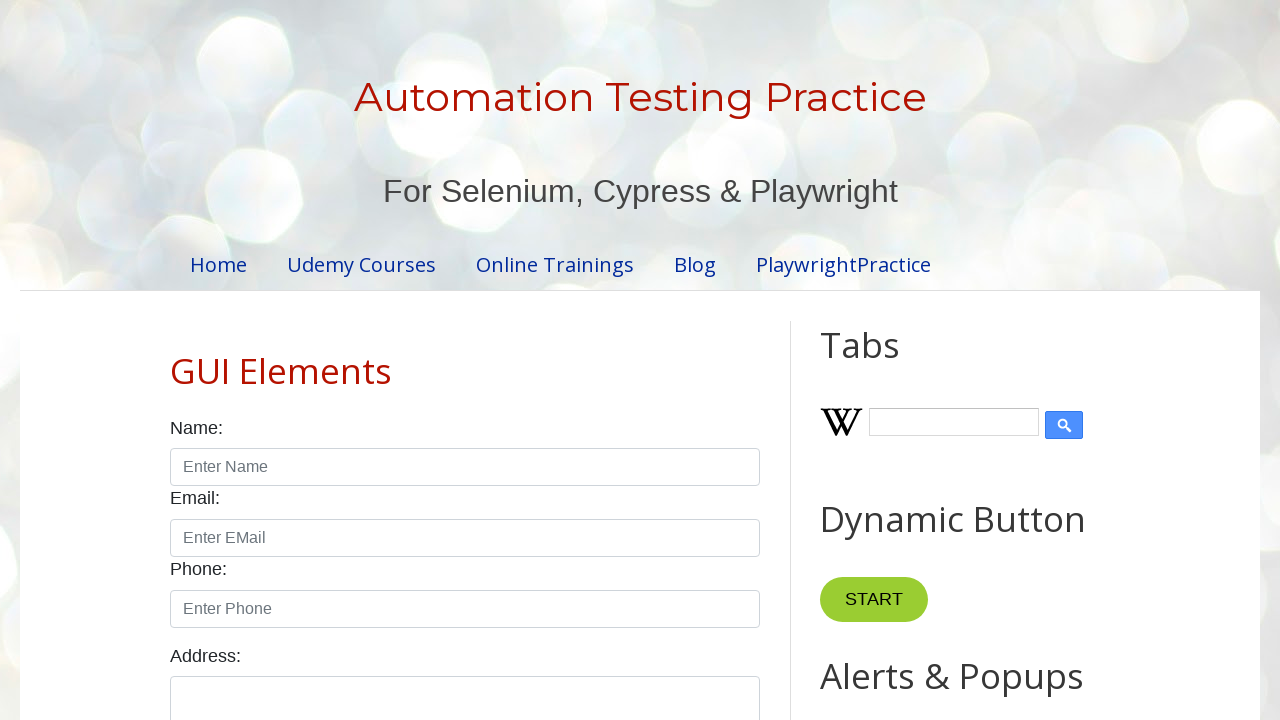

Filled name field with 'Robin Hub' on #name
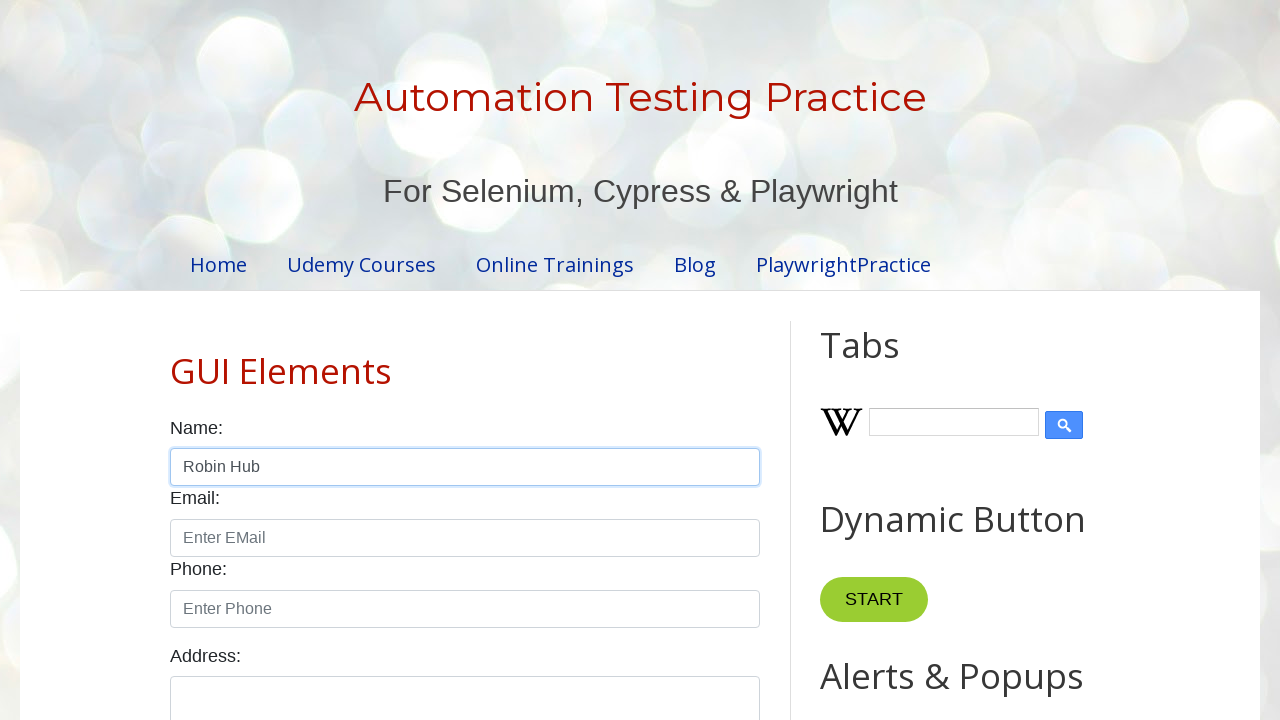

Filled email field with 'robinhud@gmail.com' on #email
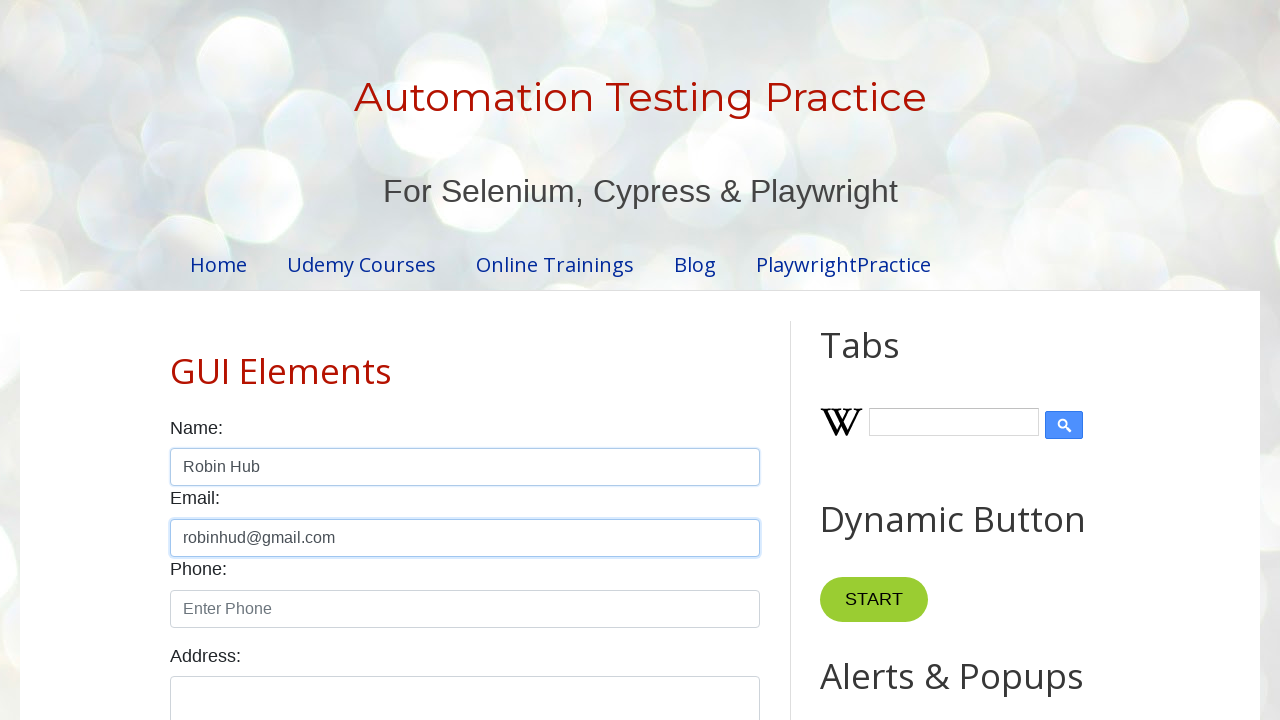

Filled phone field with '9876543210' on #phone
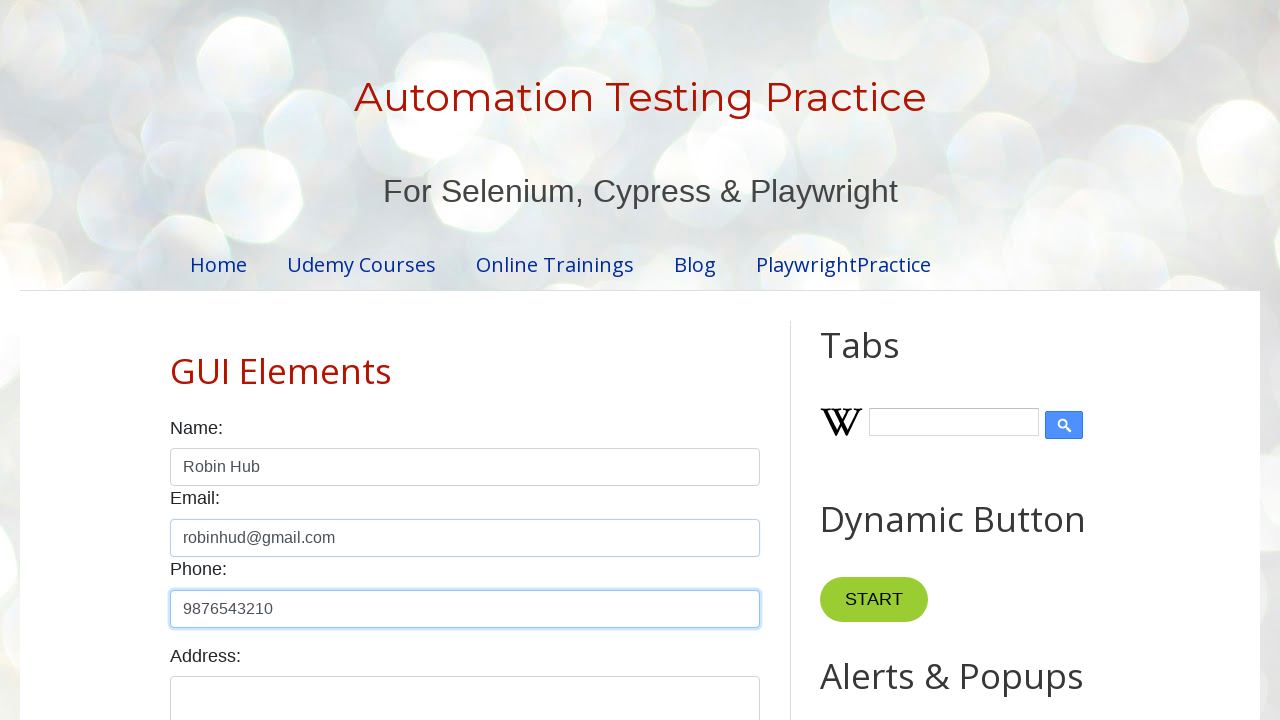

Filled Wikipedia search box with 'Java' on #Wikipedia1_wikipedia-search-input
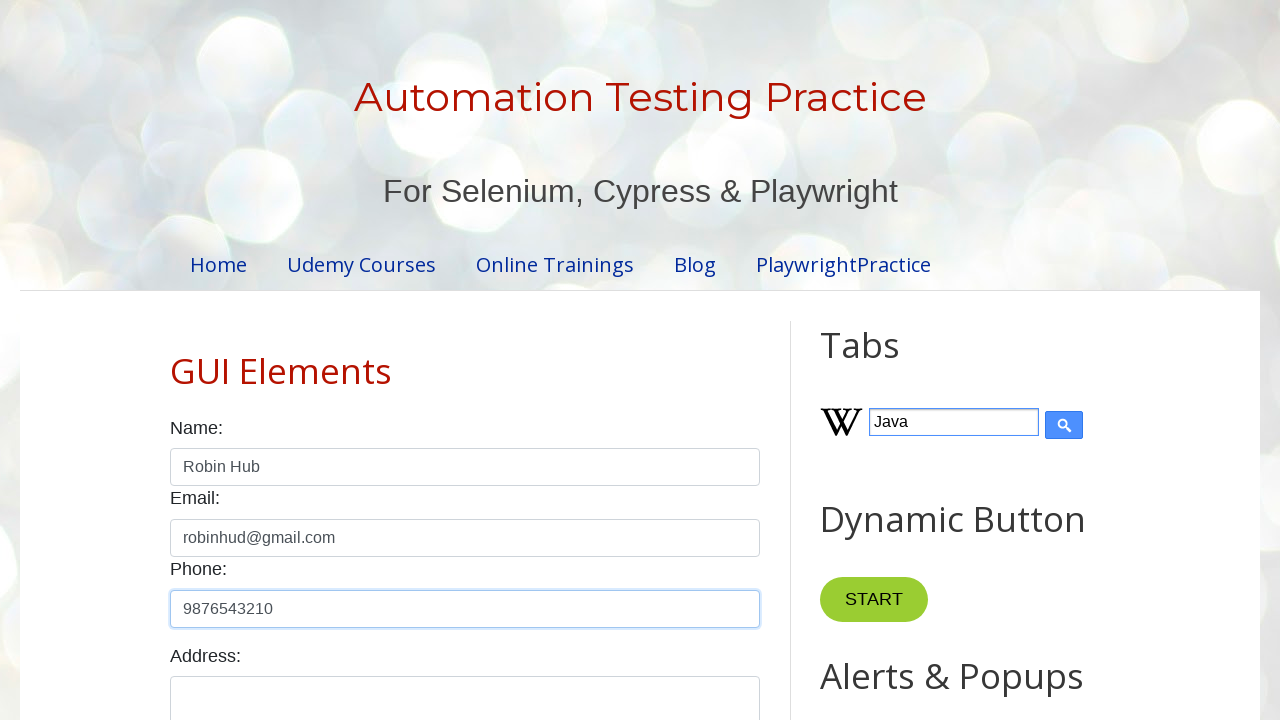

Clicked Wikipedia search button to perform search at (1064, 425) on .wikipedia-search-button
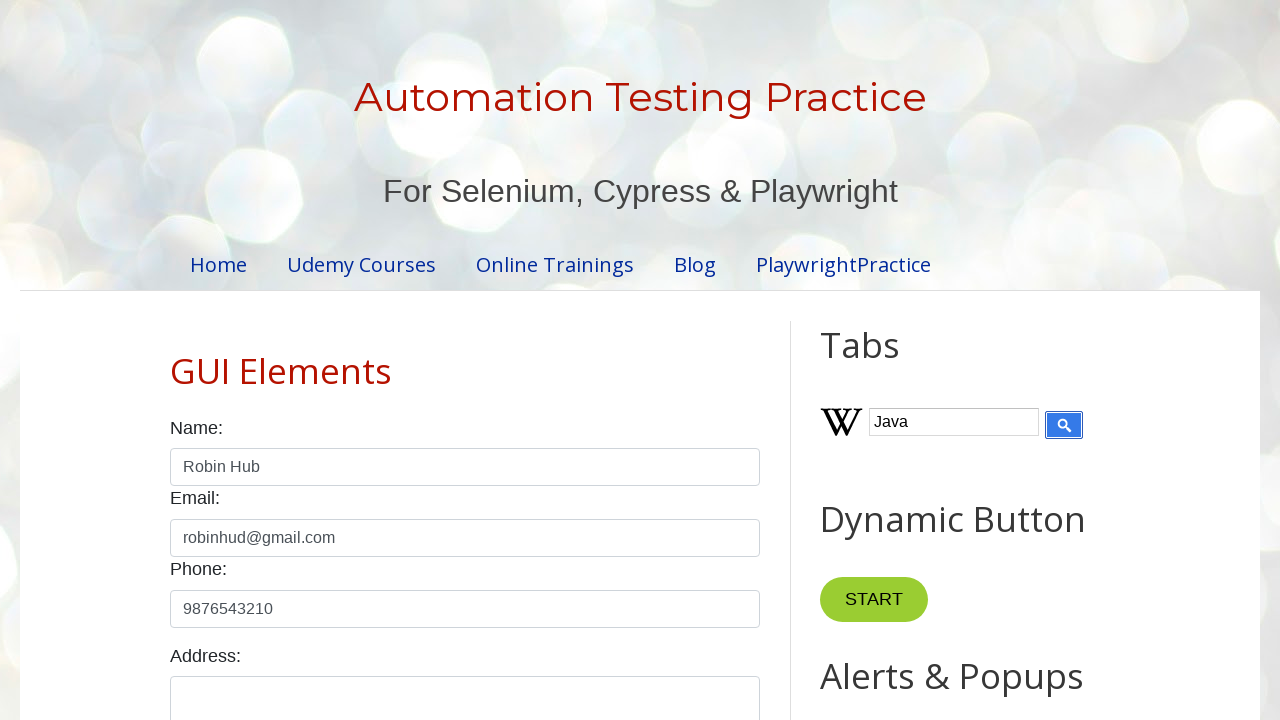

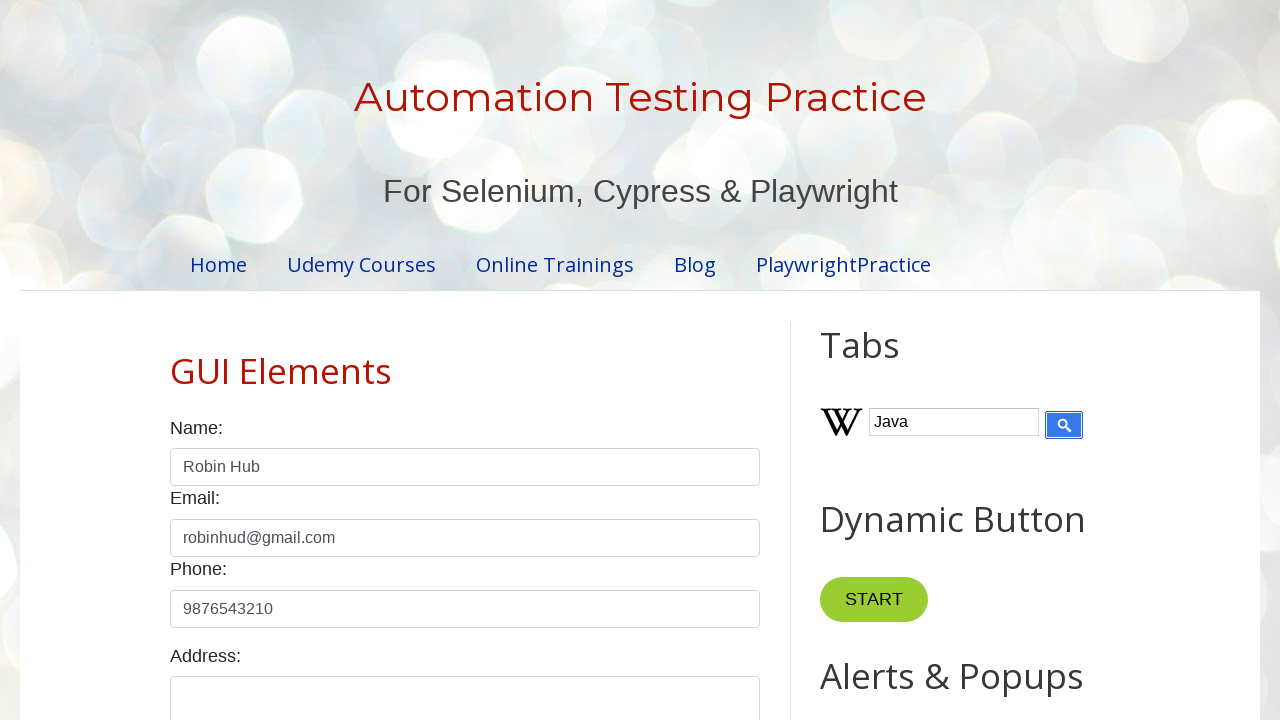